Tests that all checkboxes can be selected by unchecking both first, then checking both, and verifying both become selected

Starting URL: https://the-internet.herokuapp.com/checkboxes

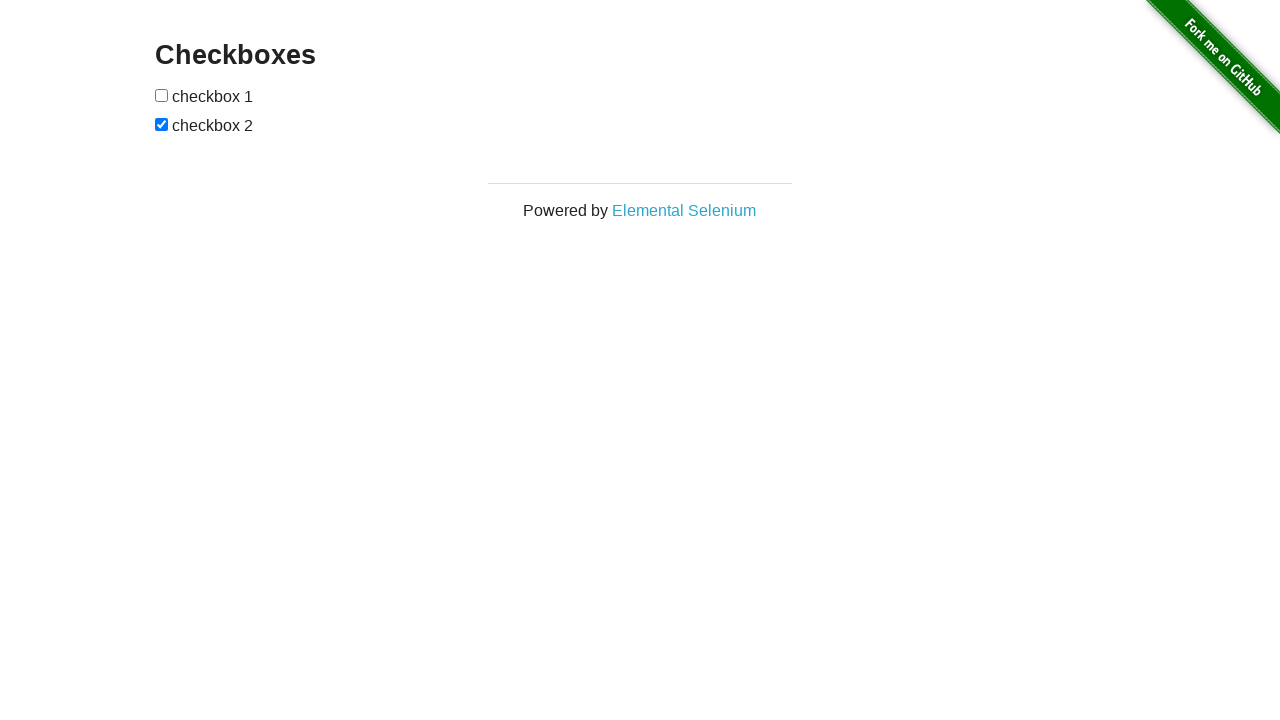

Located first checkbox element
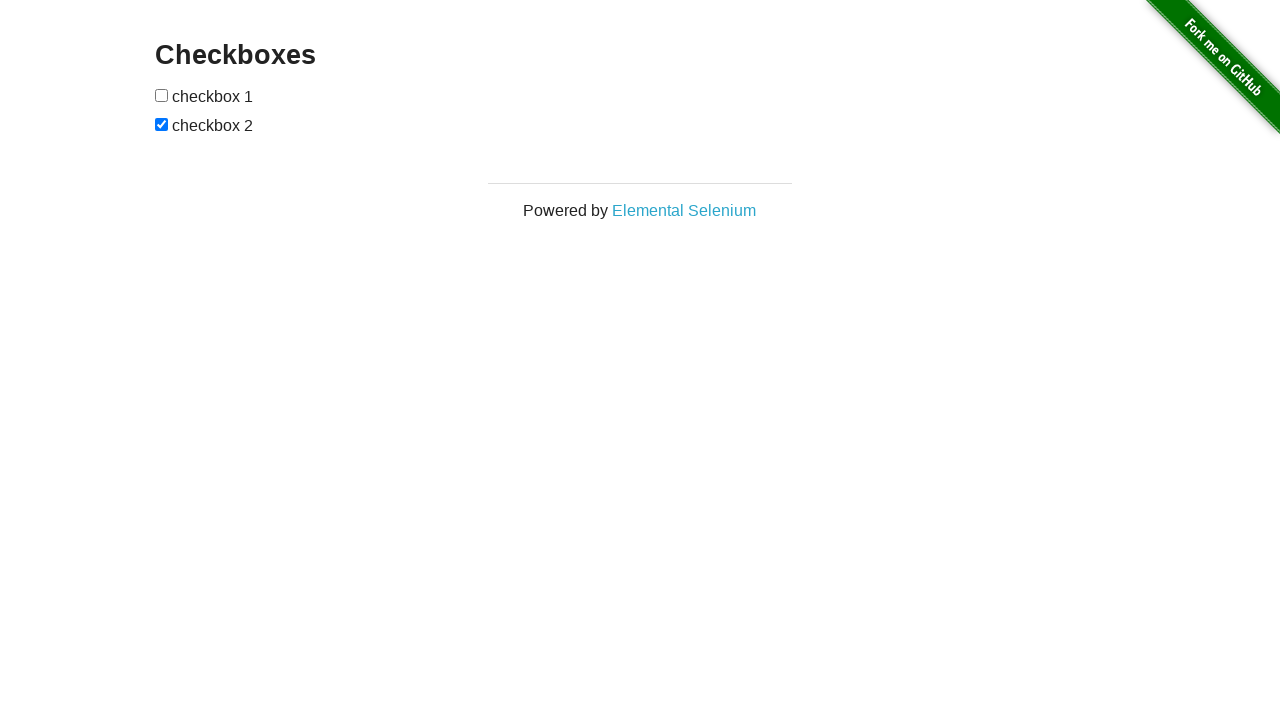

Located second checkbox element
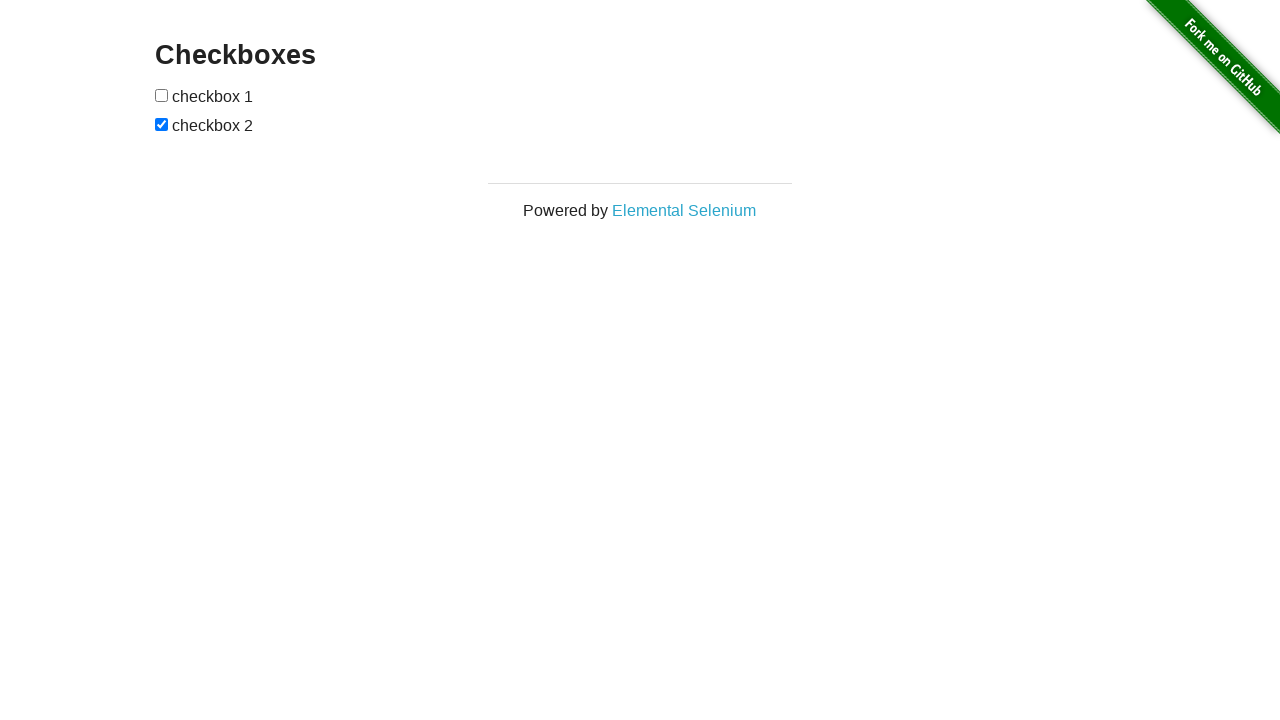

Checked second checkbox state
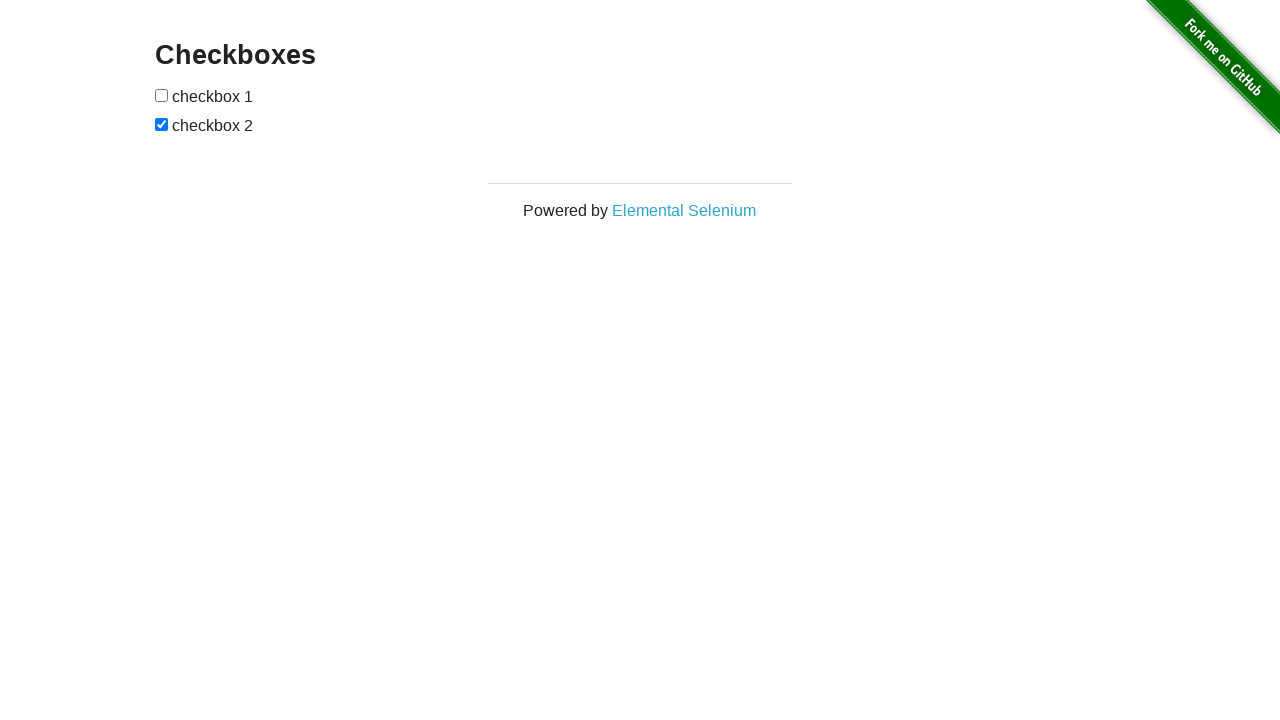

Unchecked second checkbox at (162, 124) on input[type='checkbox'] >> nth=1
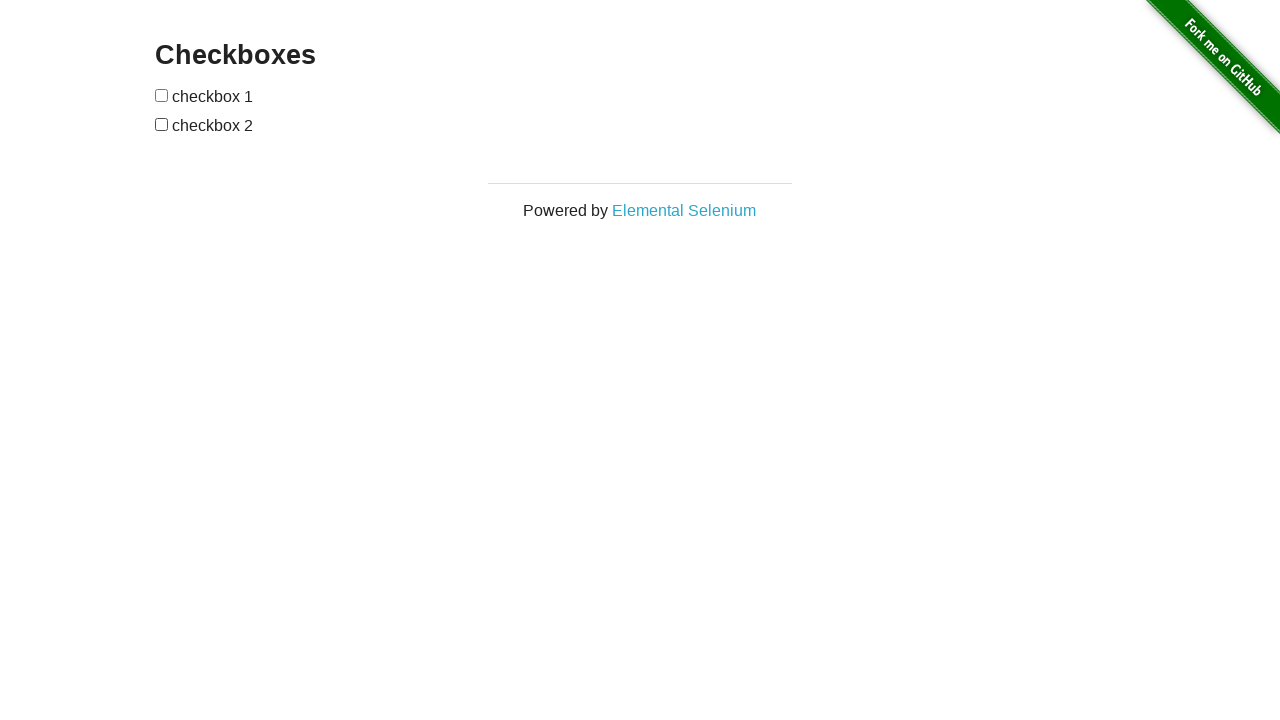

Checked first checkbox at (162, 95) on input[type='checkbox'] >> nth=0
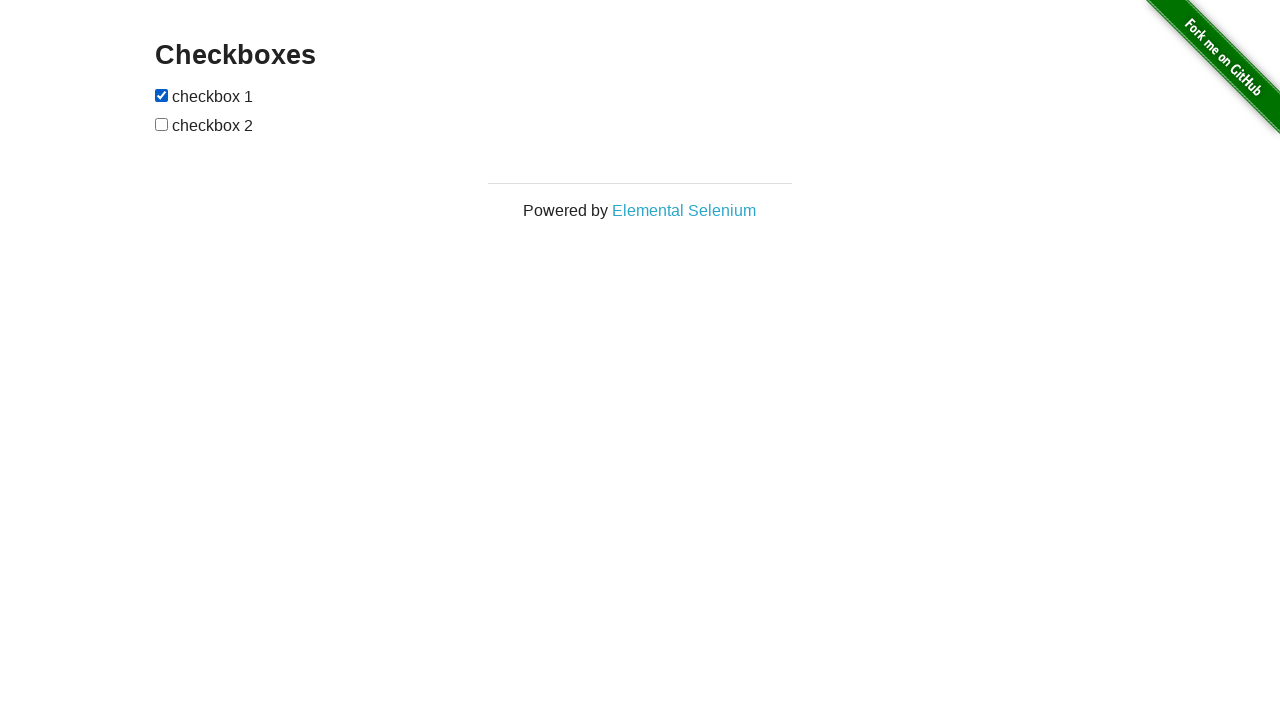

Checked second checkbox at (162, 124) on input[type='checkbox'] >> nth=1
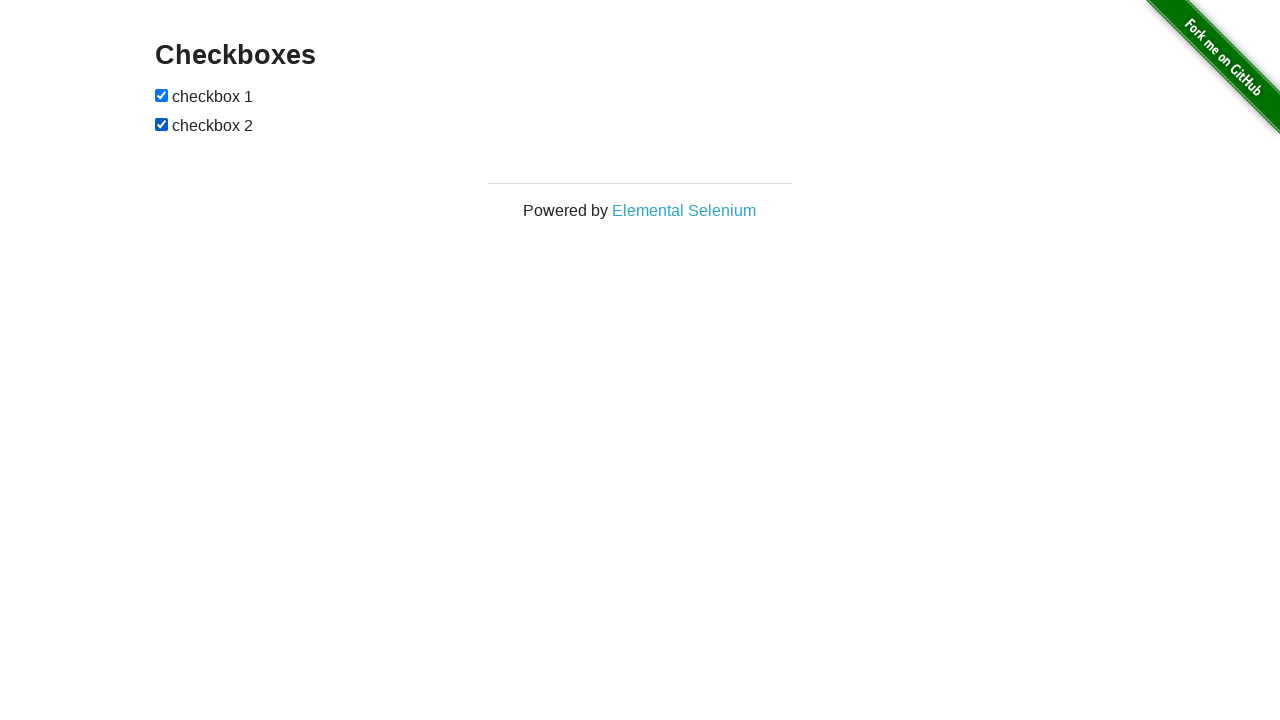

Verified both checkboxes are selected
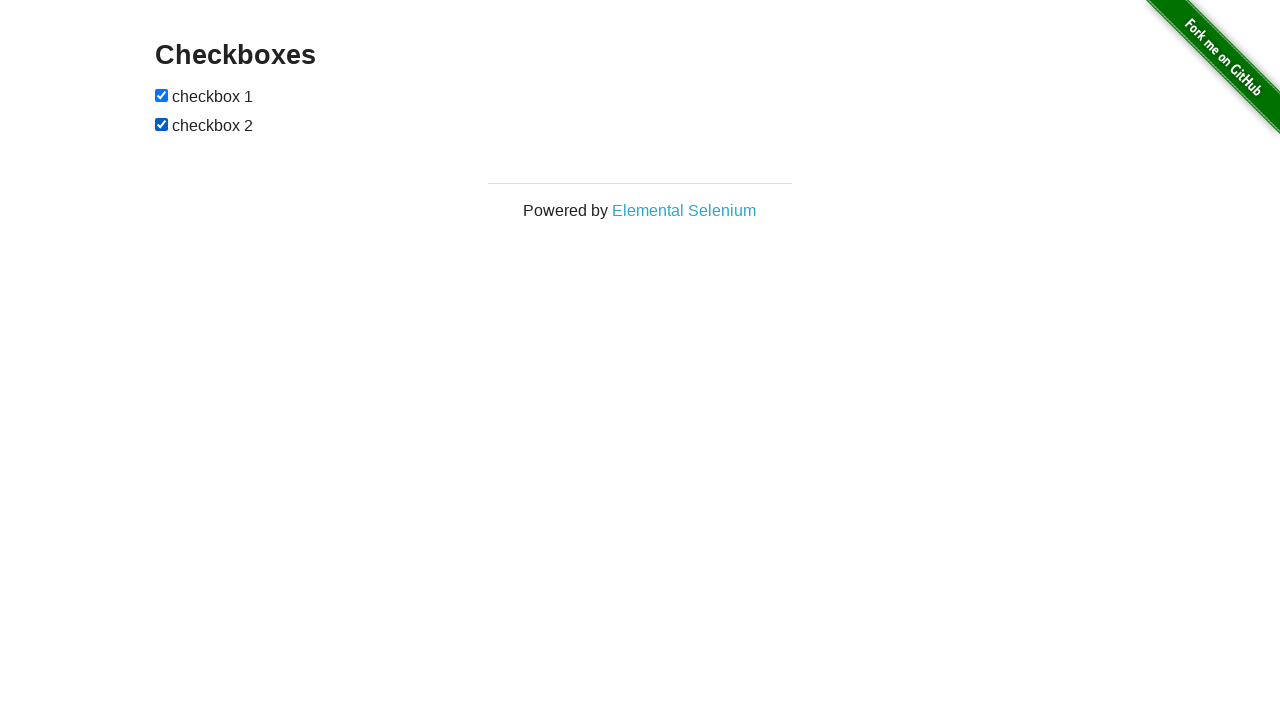

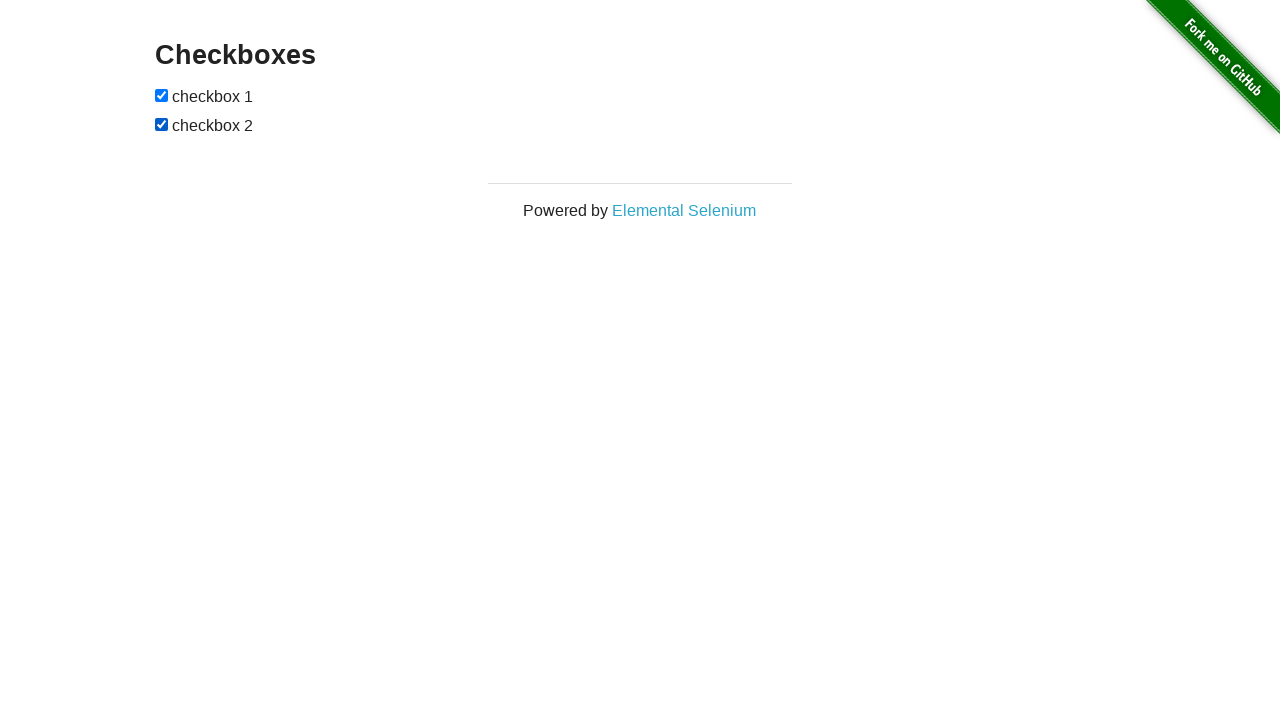